Tests sign up form validation by attempting to submit with only username filled.

Starting URL: https://www.demoblaze.com

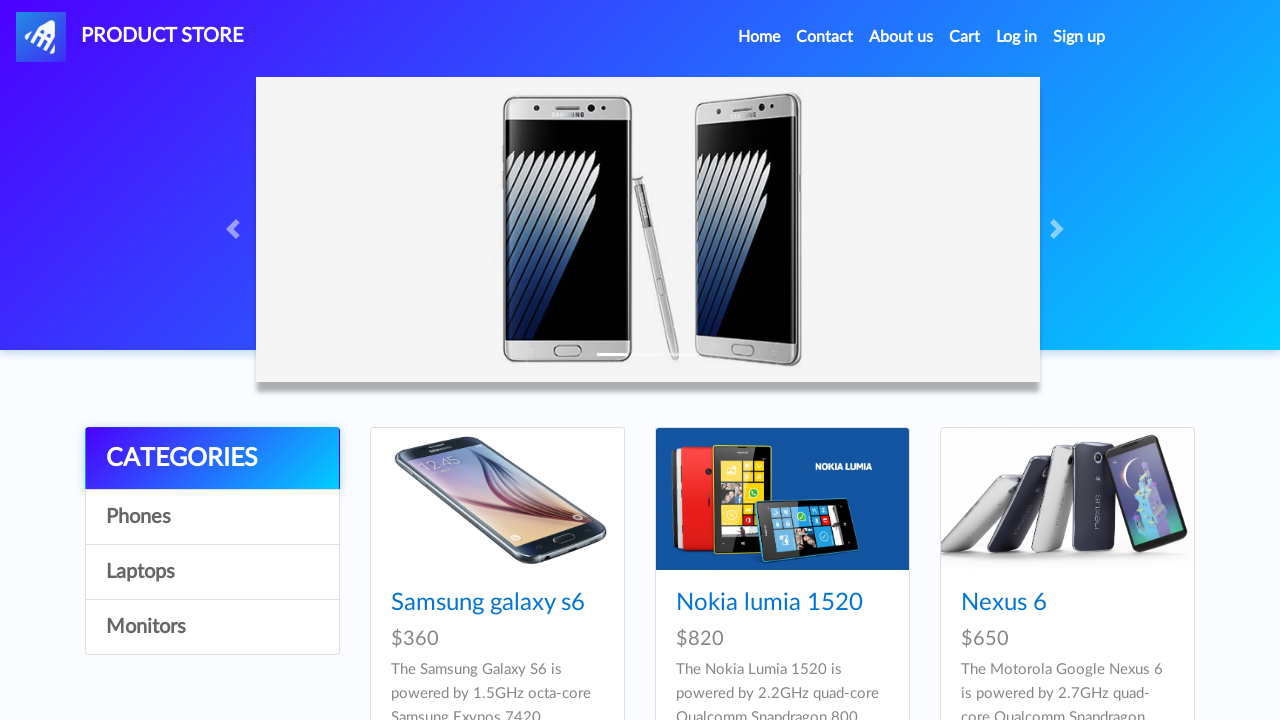

Clicked Sign up link at (1079, 37) on #signin2
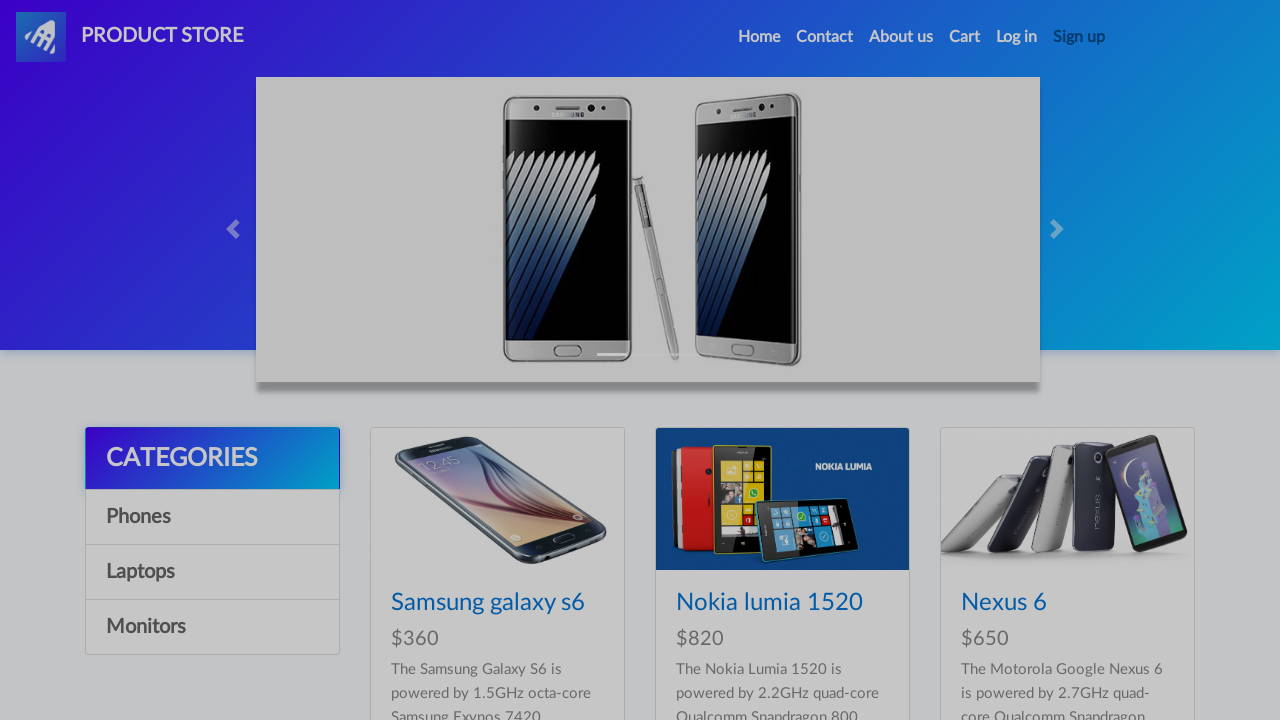

Sign up modal appeared
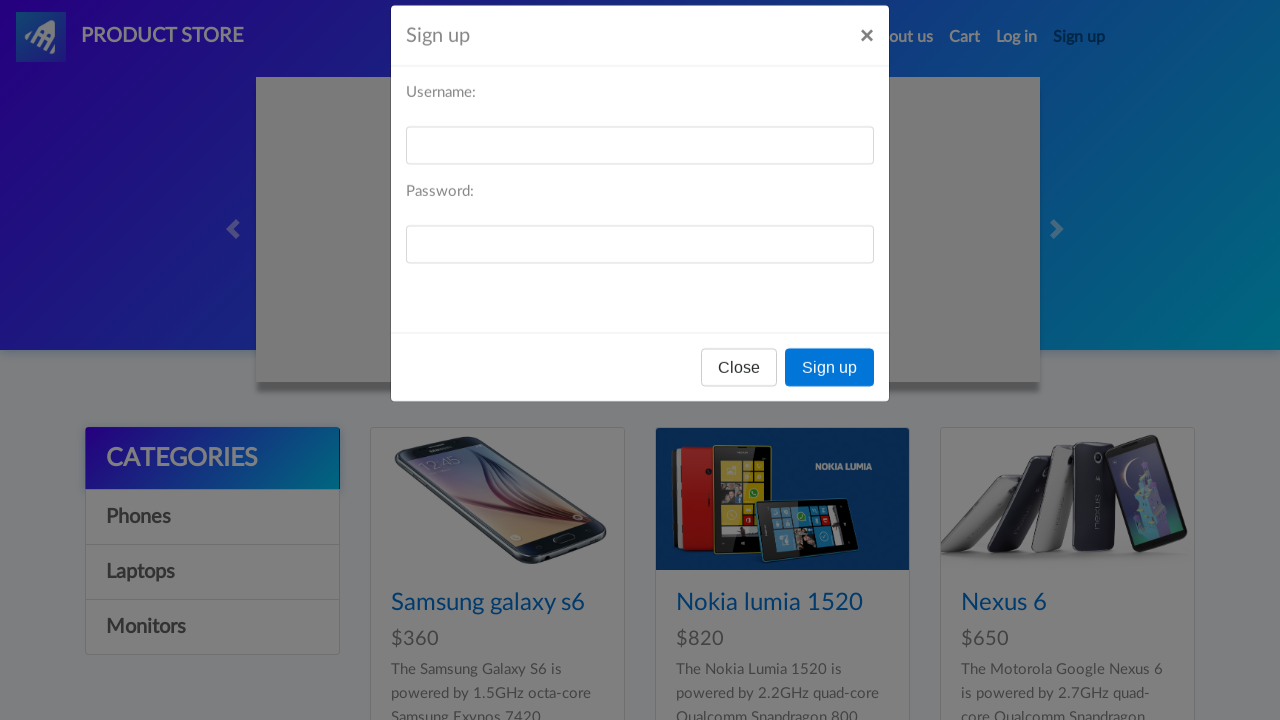

Filled username field with 'someusername' on #sign-username
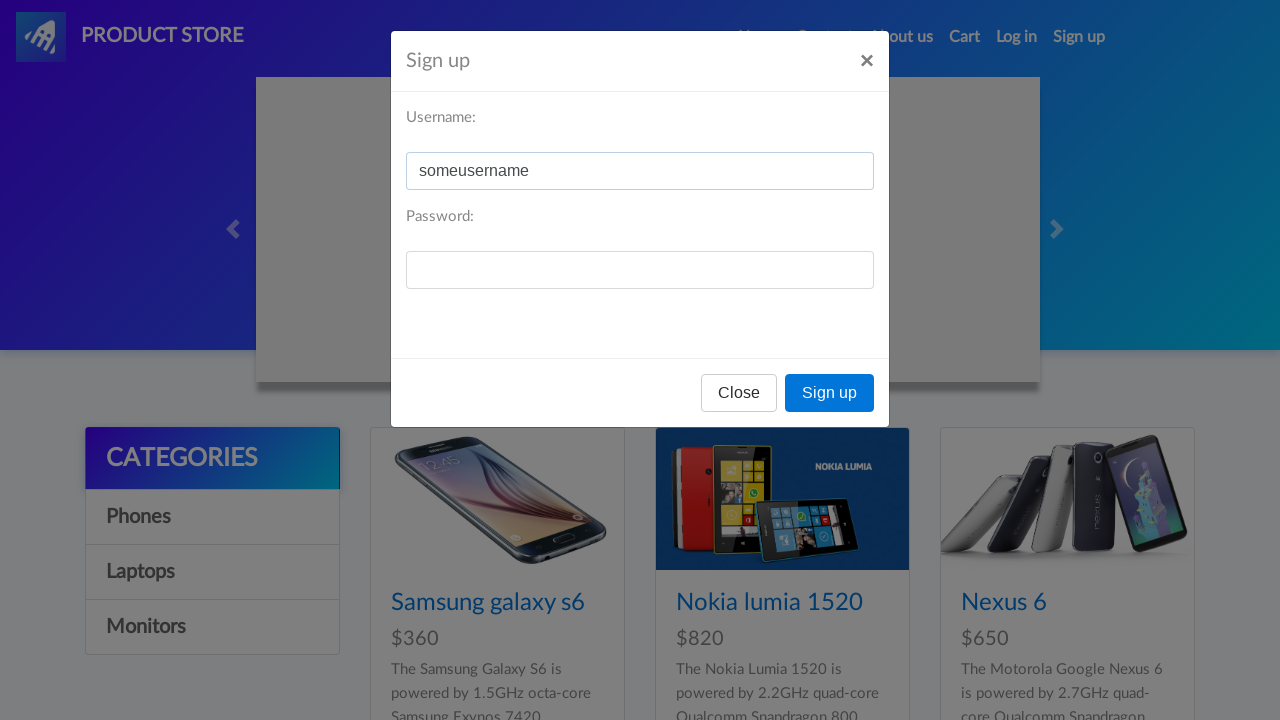

Clicked Sign up button with empty password at (830, 393) on button:has-text('Sign up')
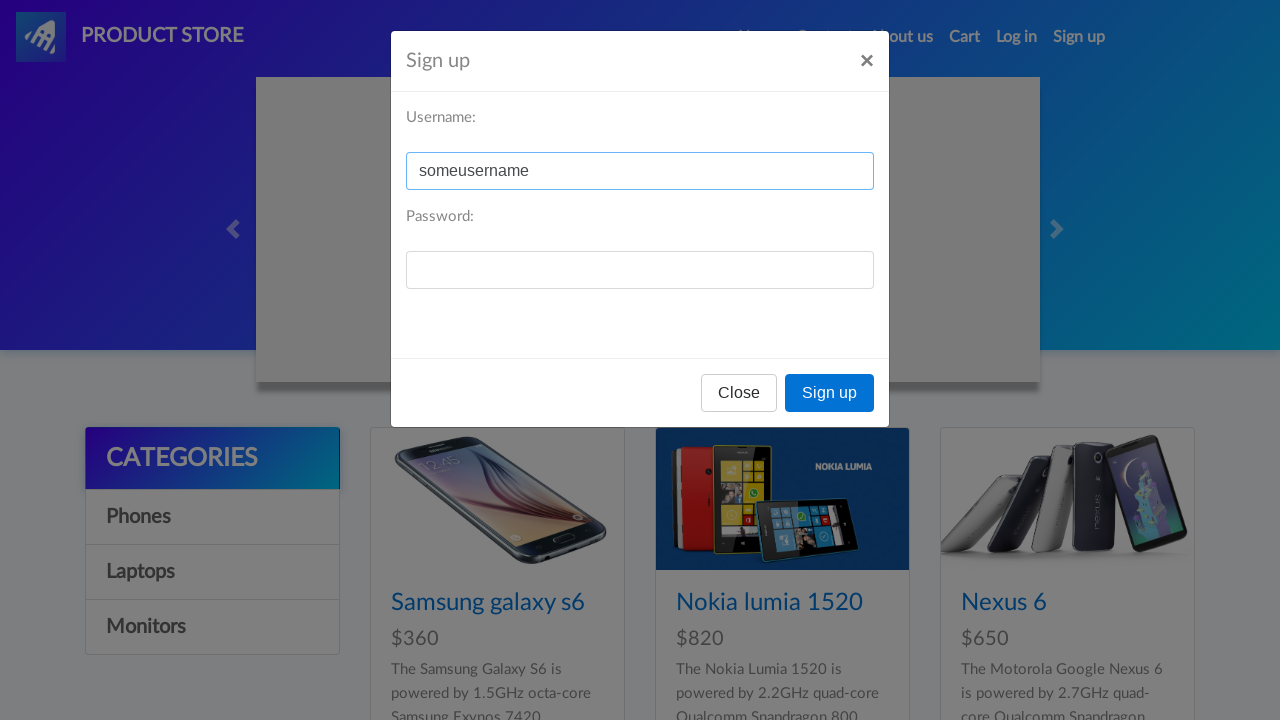

Waited for validation alert to appear
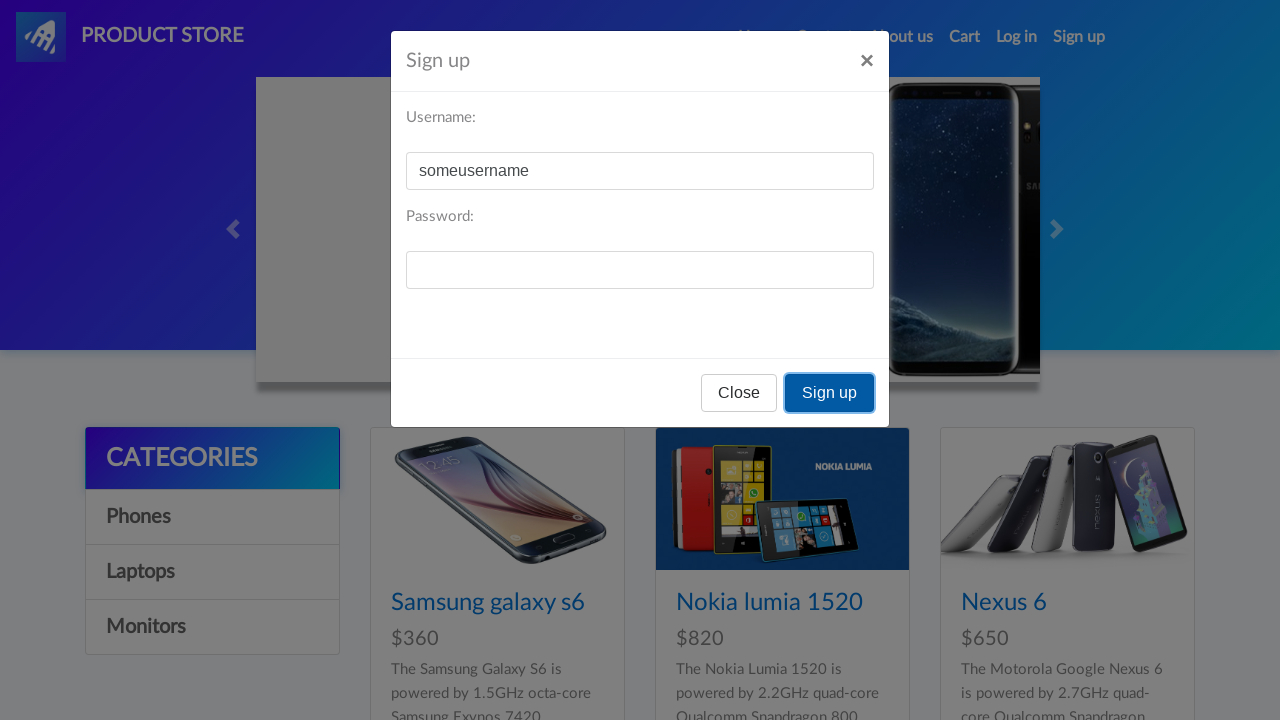

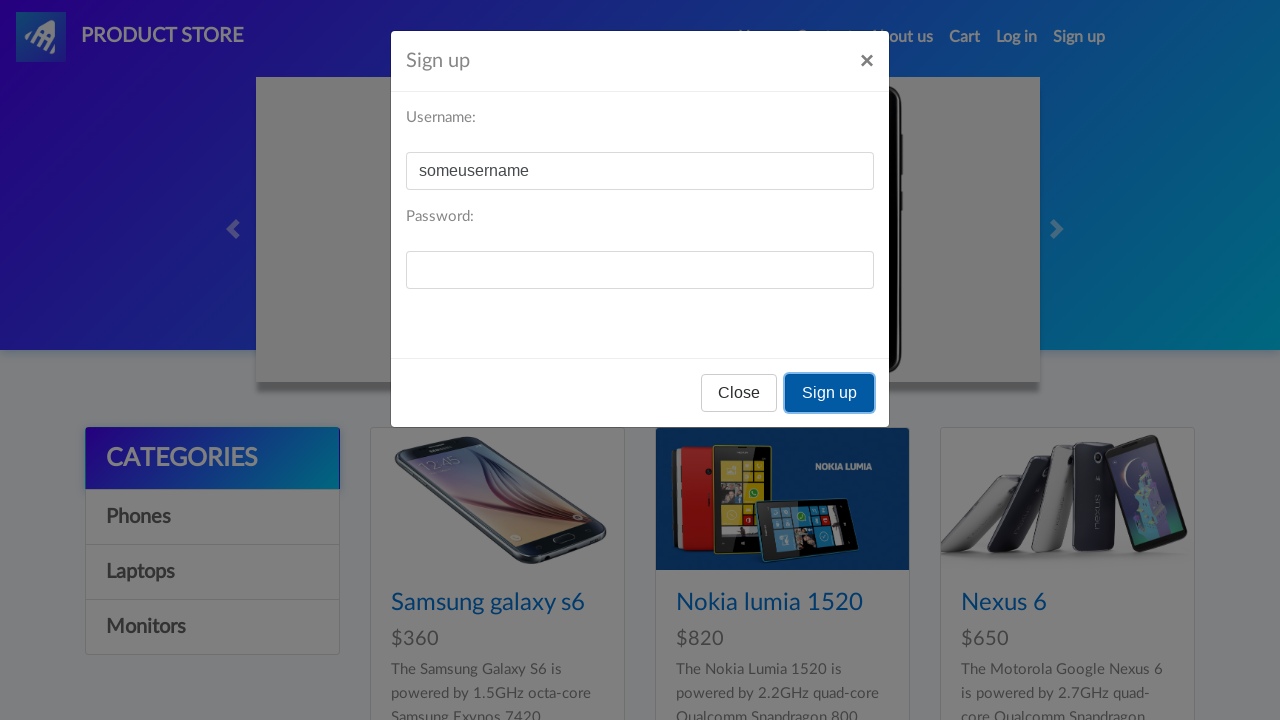